Tests iframe handling by switching to a frame, selecting an option from a dropdown menu within the frame, and then switching back to the default content.

Starting URL: https://www.hyrtutorials.com/p/frames-practice.html

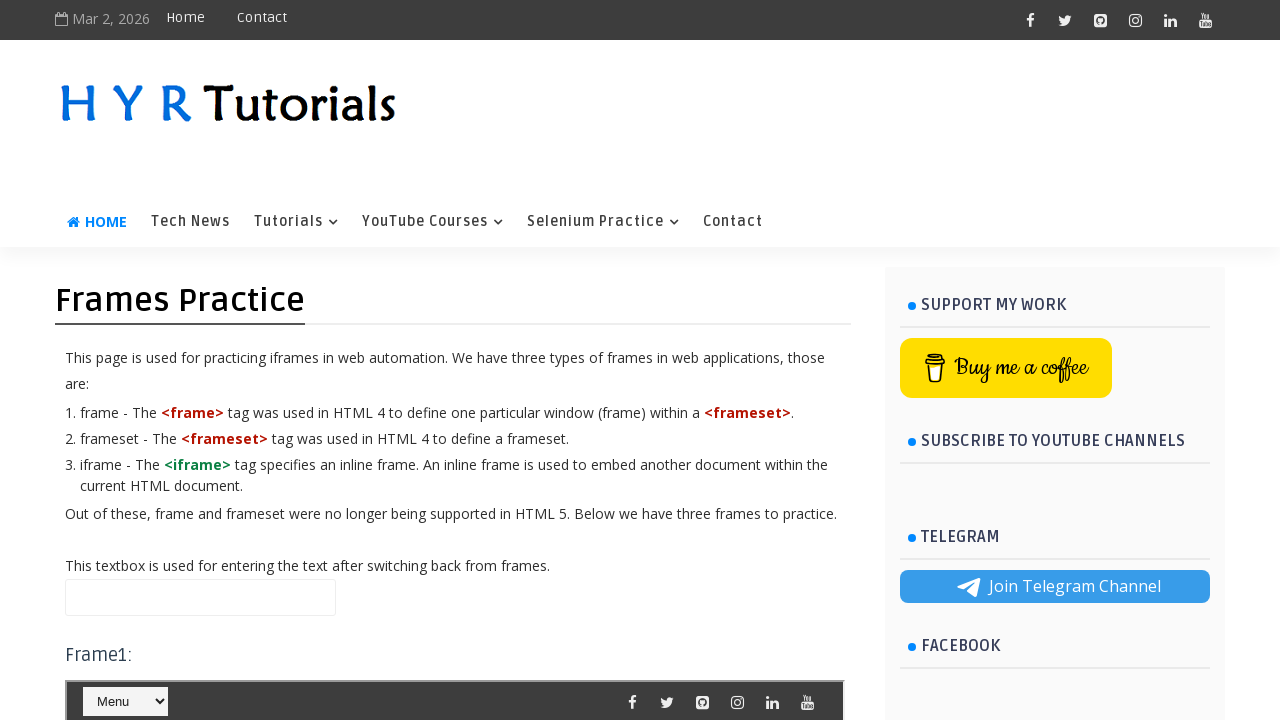

Located iframe with id 'frm1'
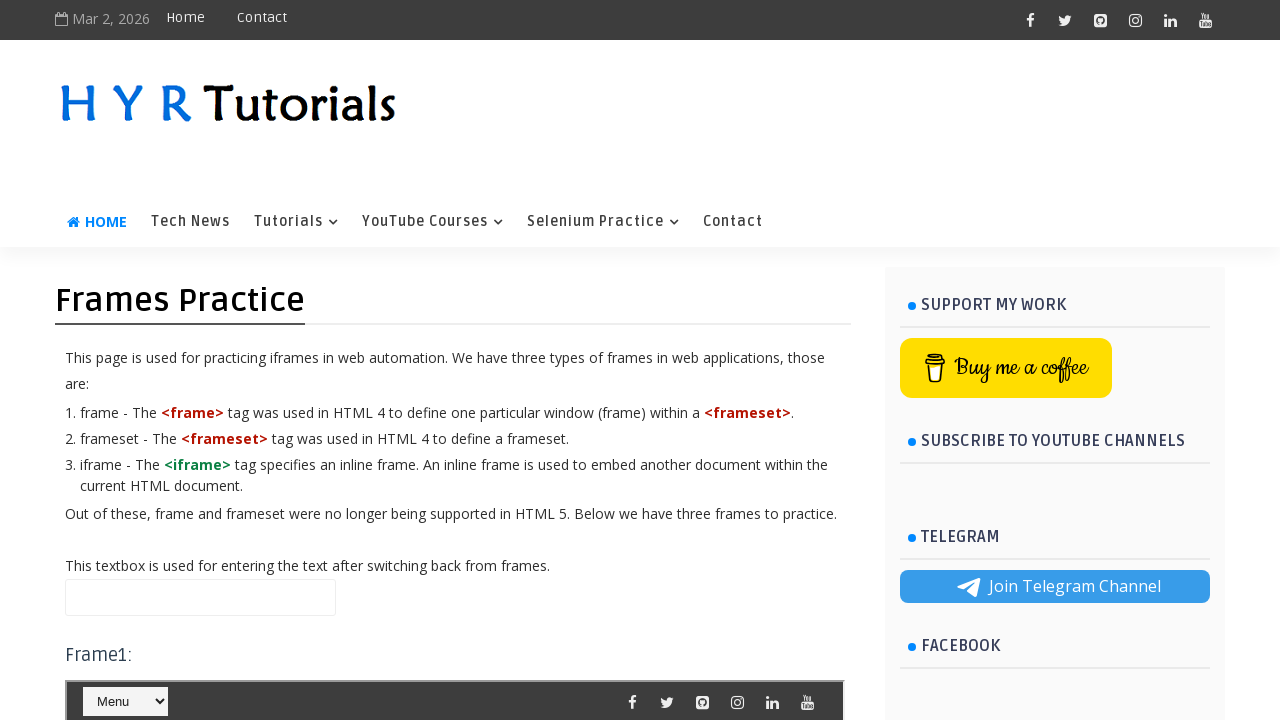

Selected 'Tutorials' option from dropdown menu within iframe on iframe#frm1 >> internal:control=enter-frame >> #selectnav1
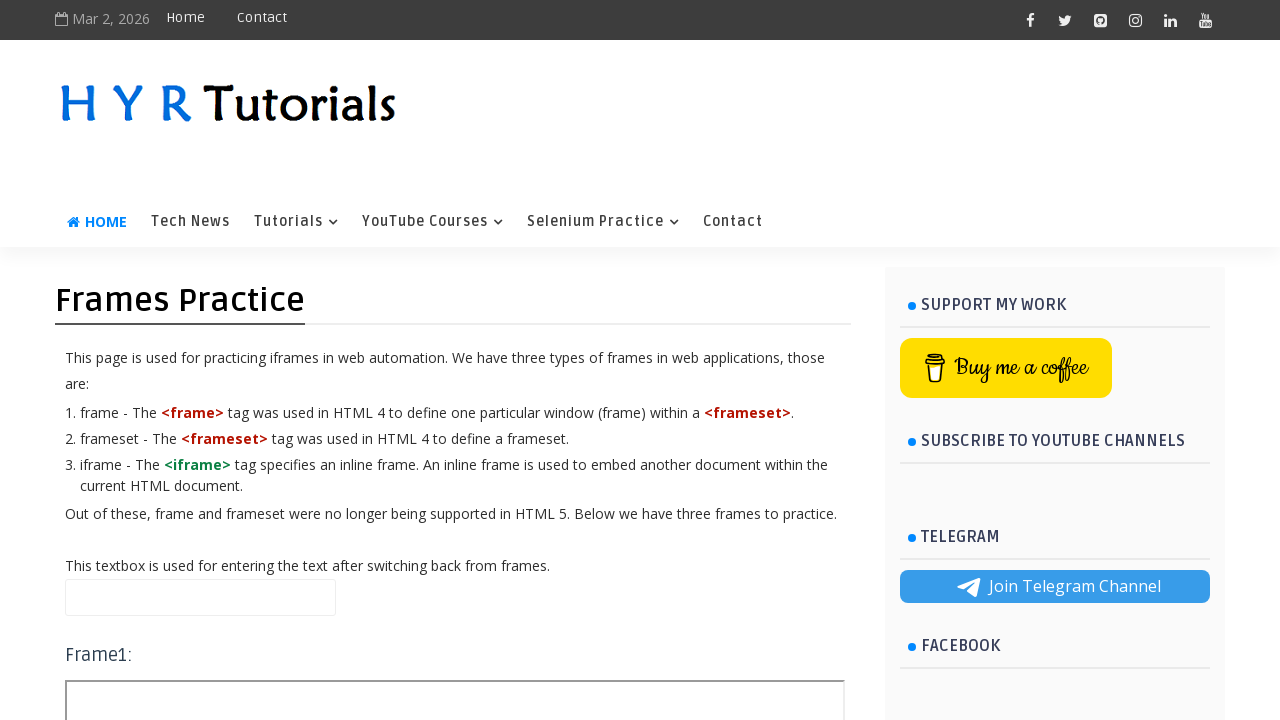

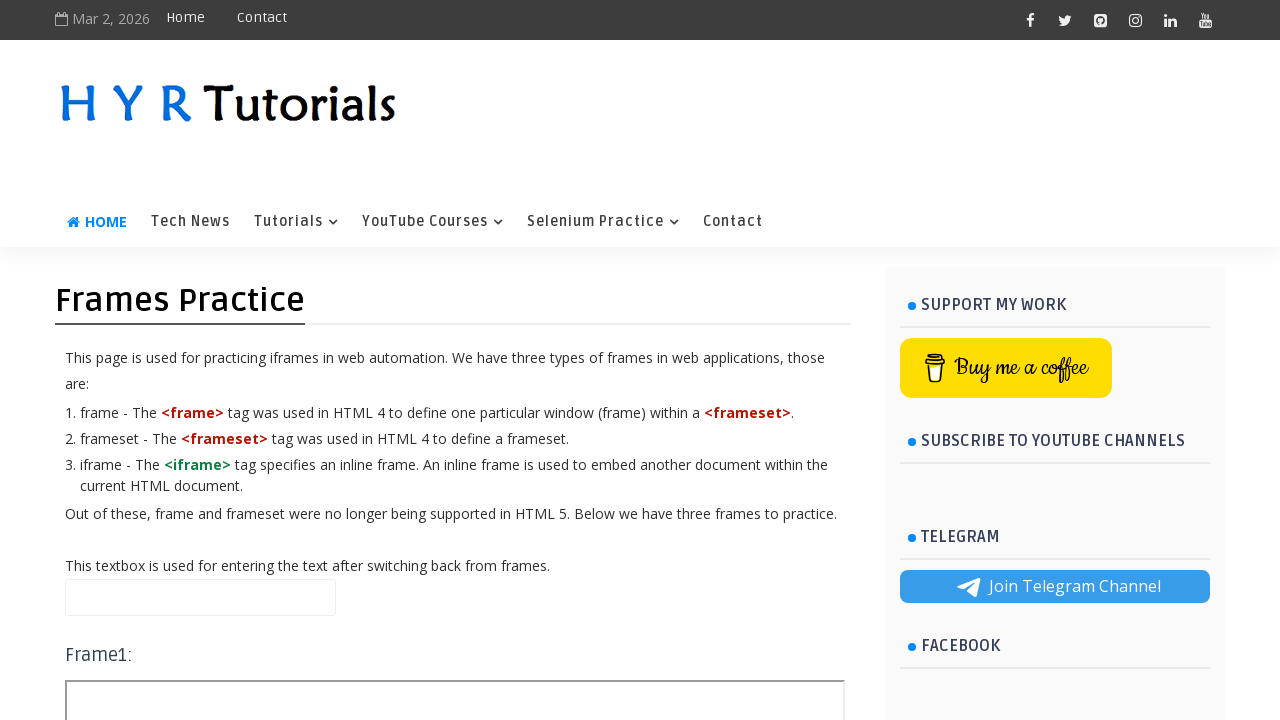